Tests navigation by clicking on a menu item and verifying it navigates to the contacts page

Starting URL: https://keybooks.ro/

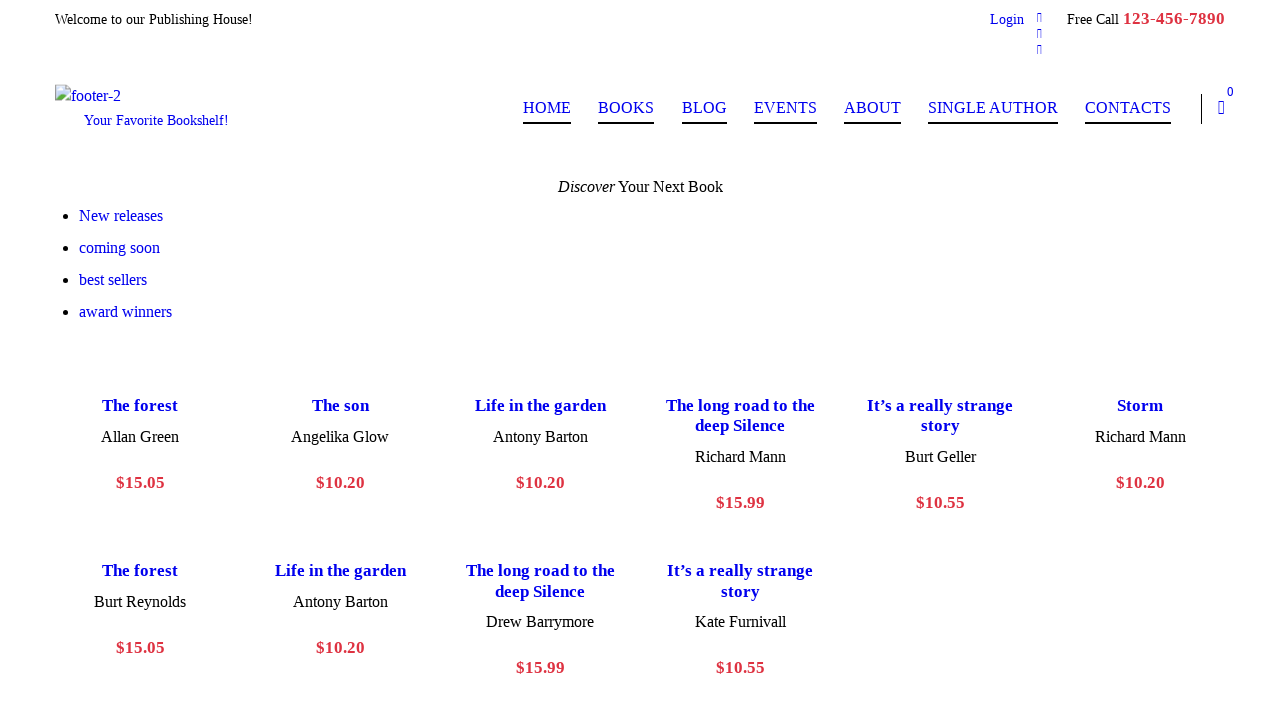

Clicked on contacts menu item at (1128, 109) on #menu-item-72
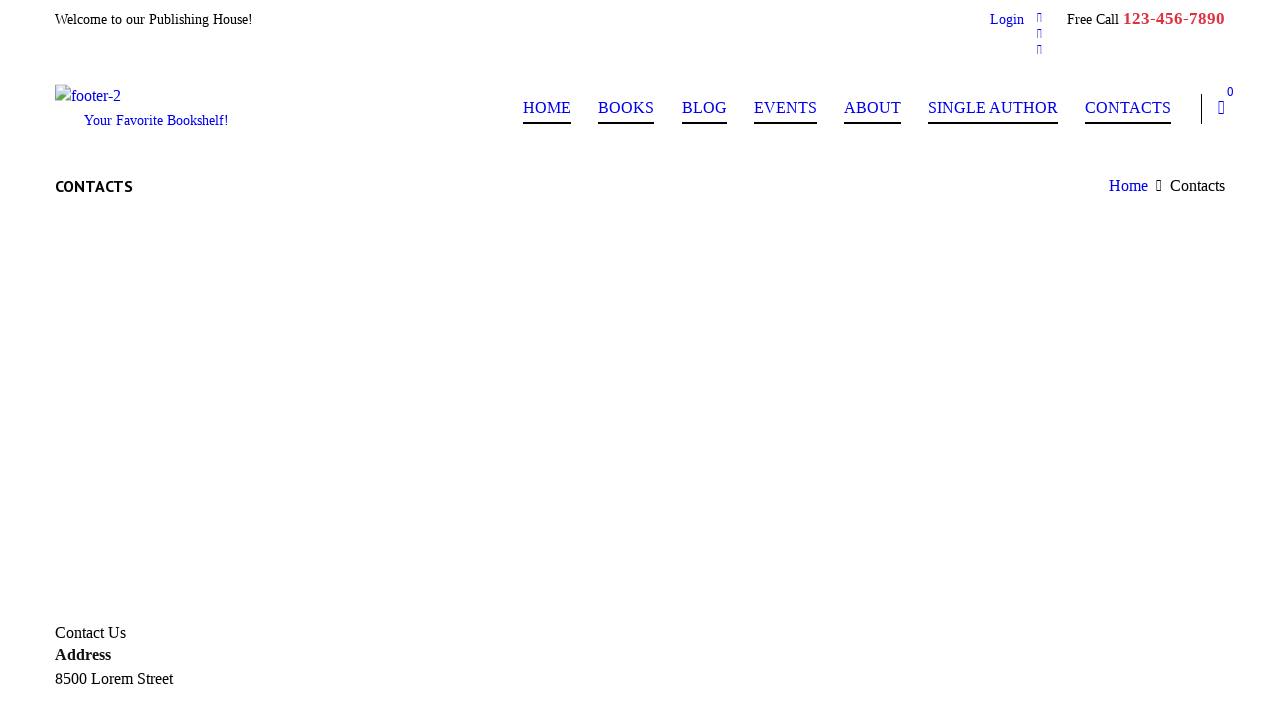

Verified navigation to contacts page
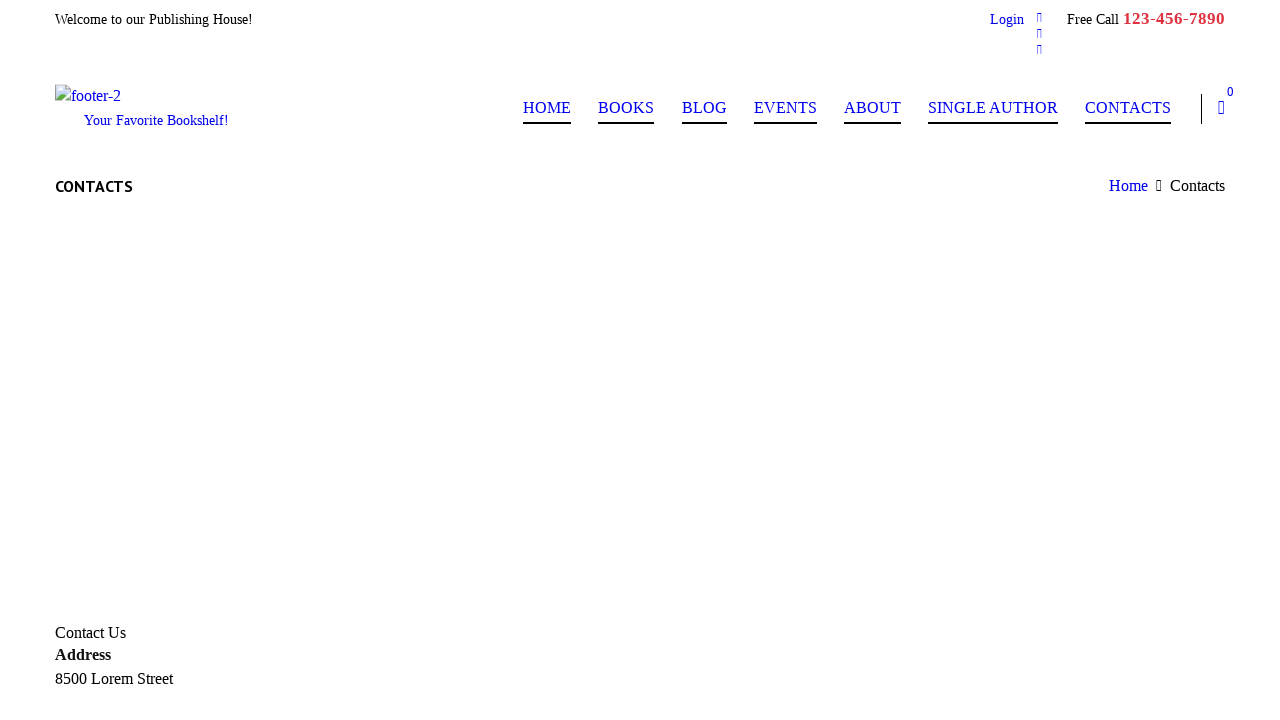

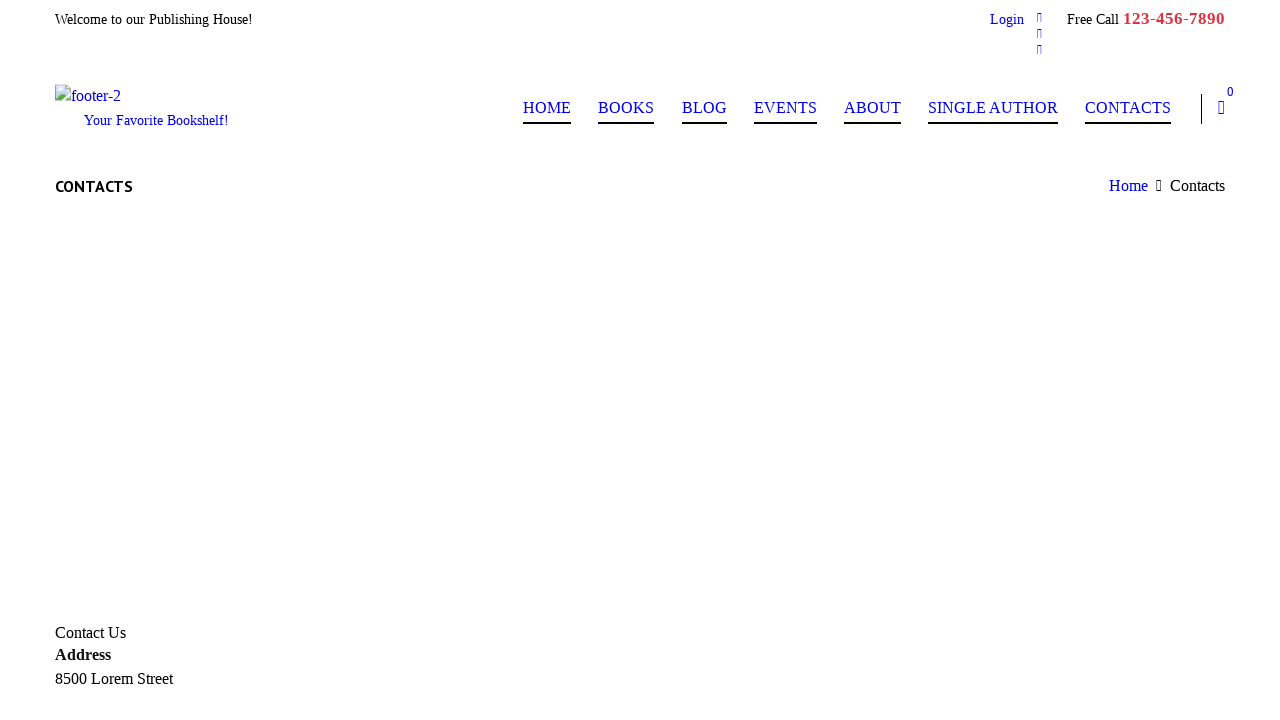